Opens multiple navigation links in new tabs by holding down the CTRL key while clicking each link on the Selenium documentation website

Starting URL: https://www.selenium.dev/

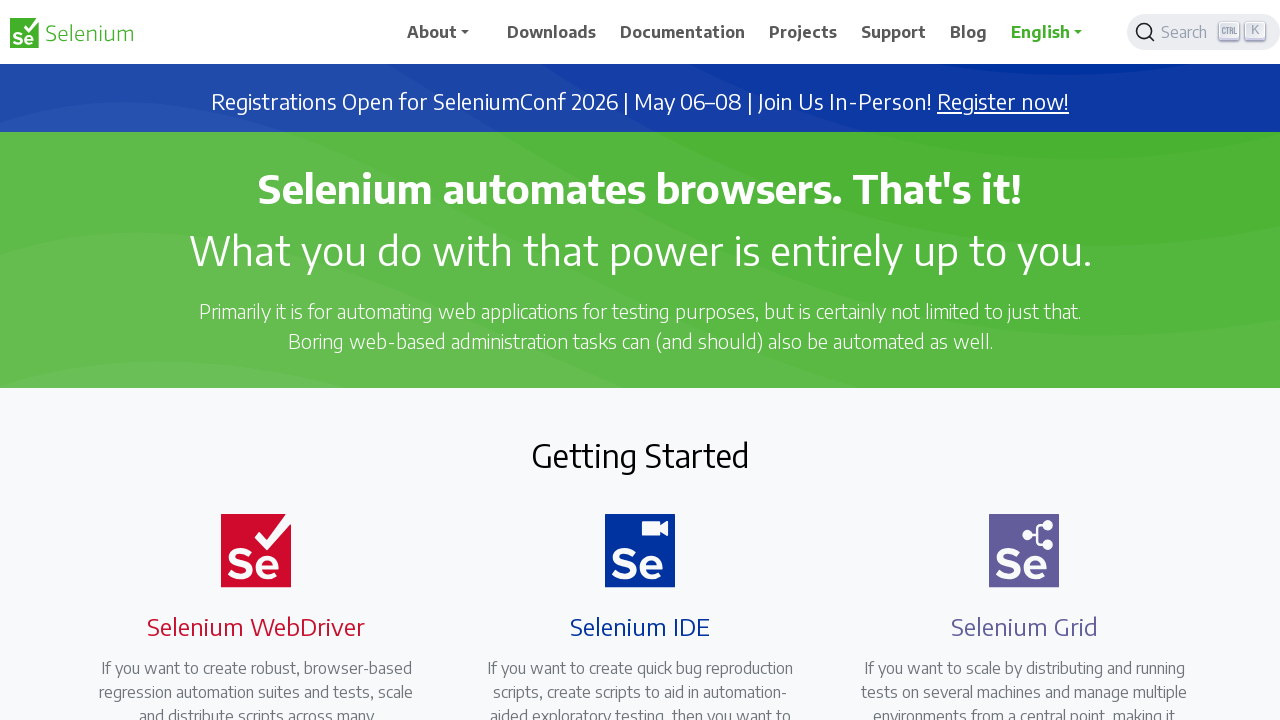

Navigated to Selenium documentation website
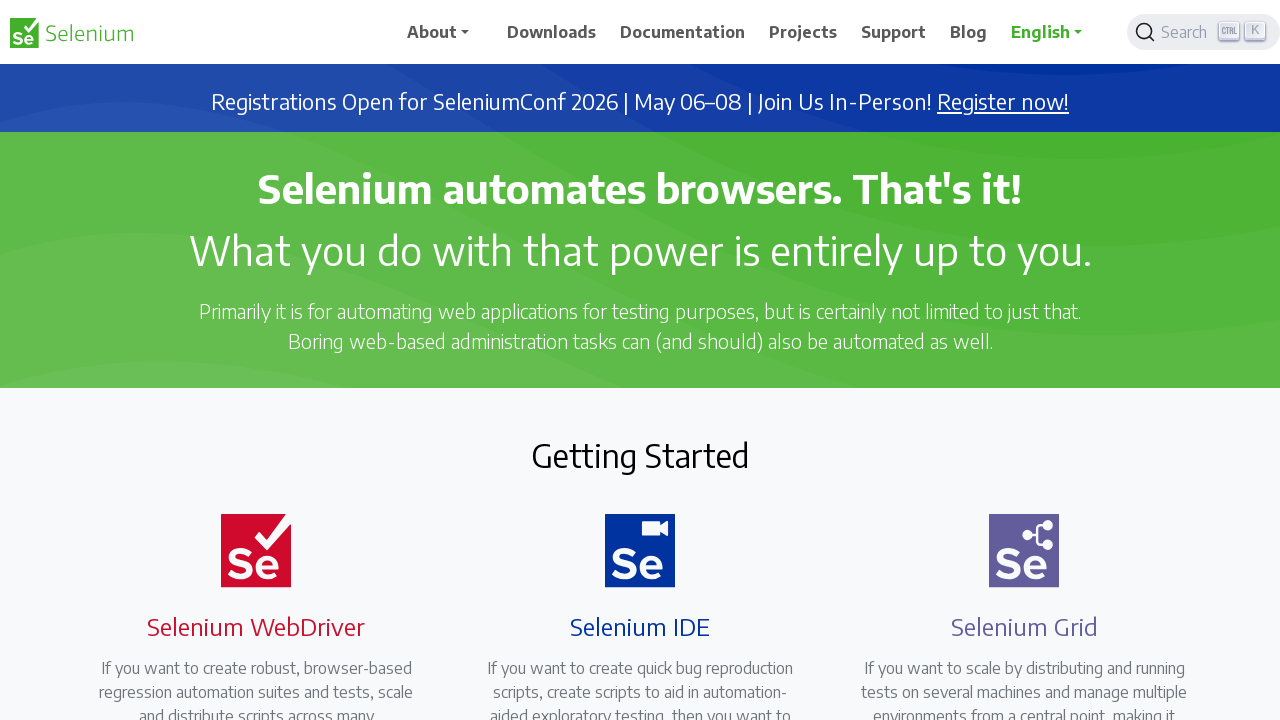

Retrieved all navigation links from the page
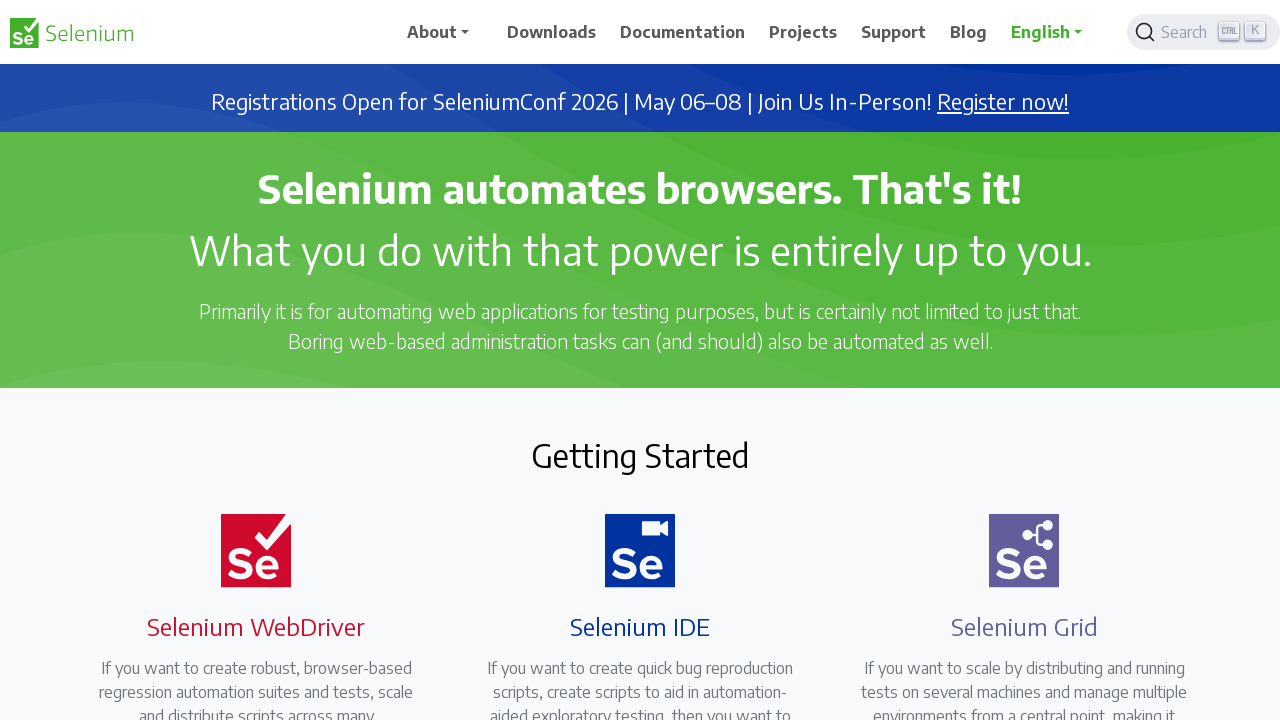

Pressed down CTRL key to prepare for opening links in new tabs
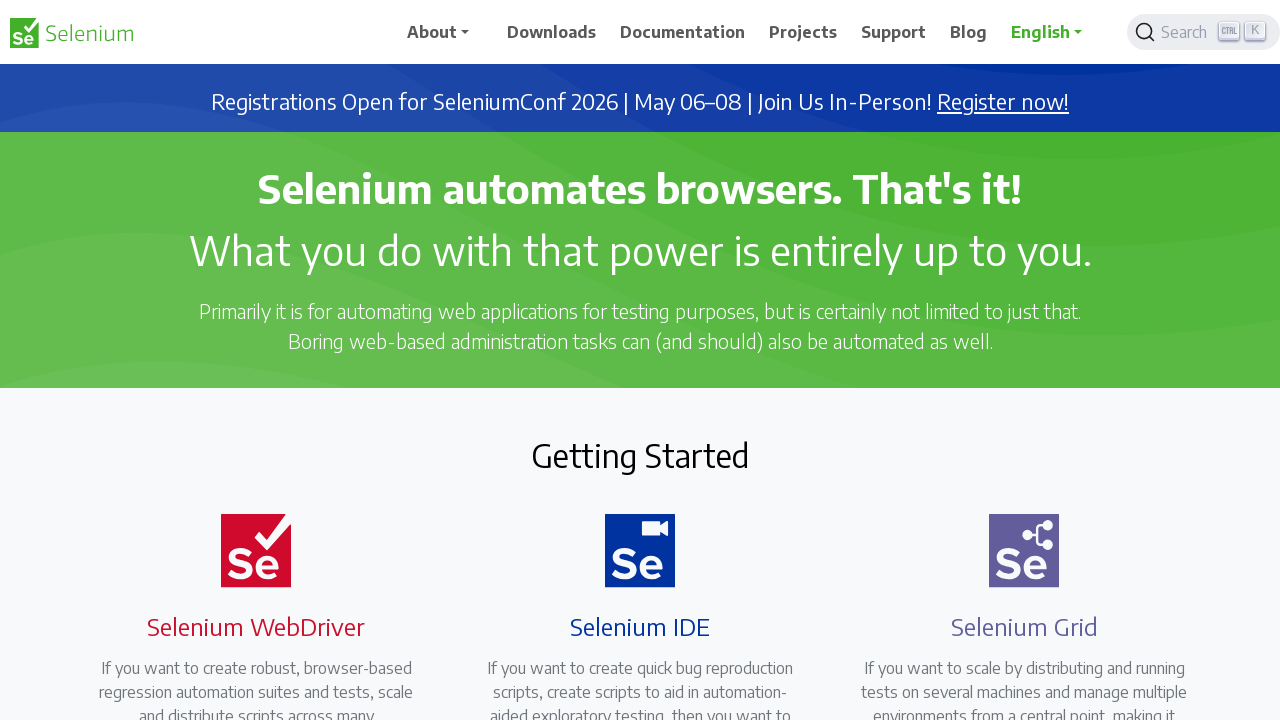

Clicked a navigation link while holding CTRL (opened in new tab)
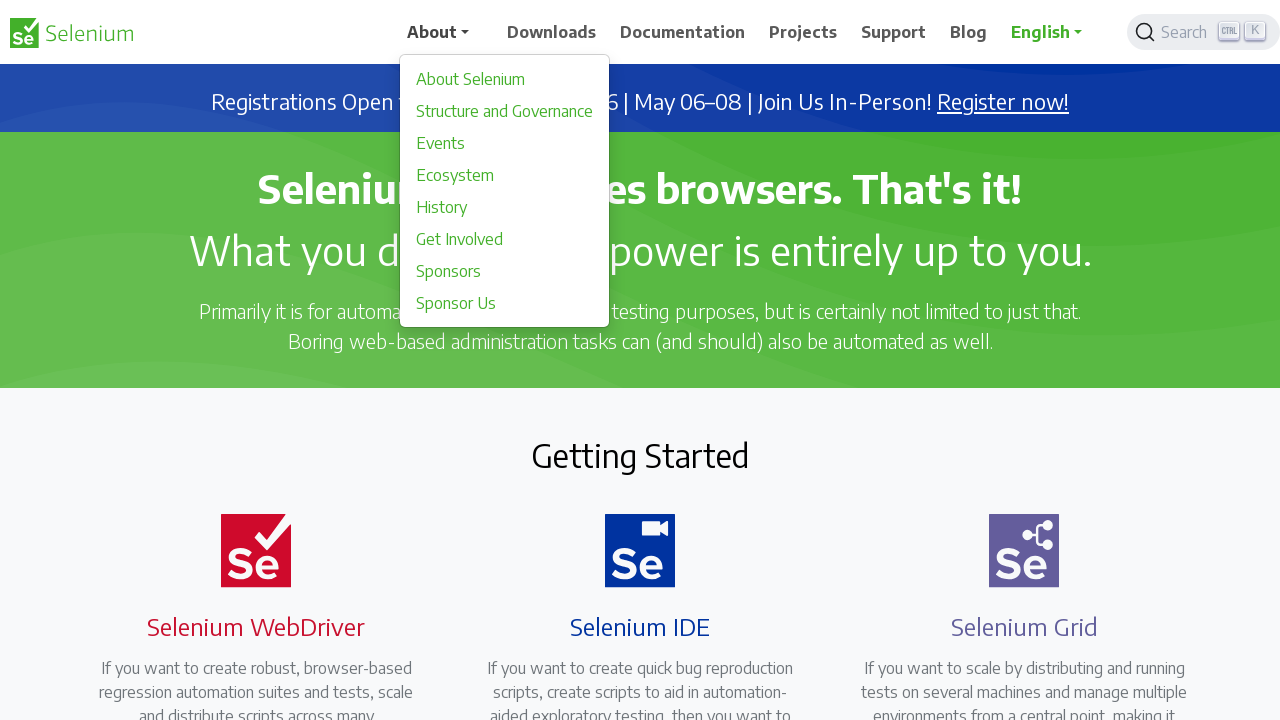

Clicked a navigation link while holding CTRL (opened in new tab)
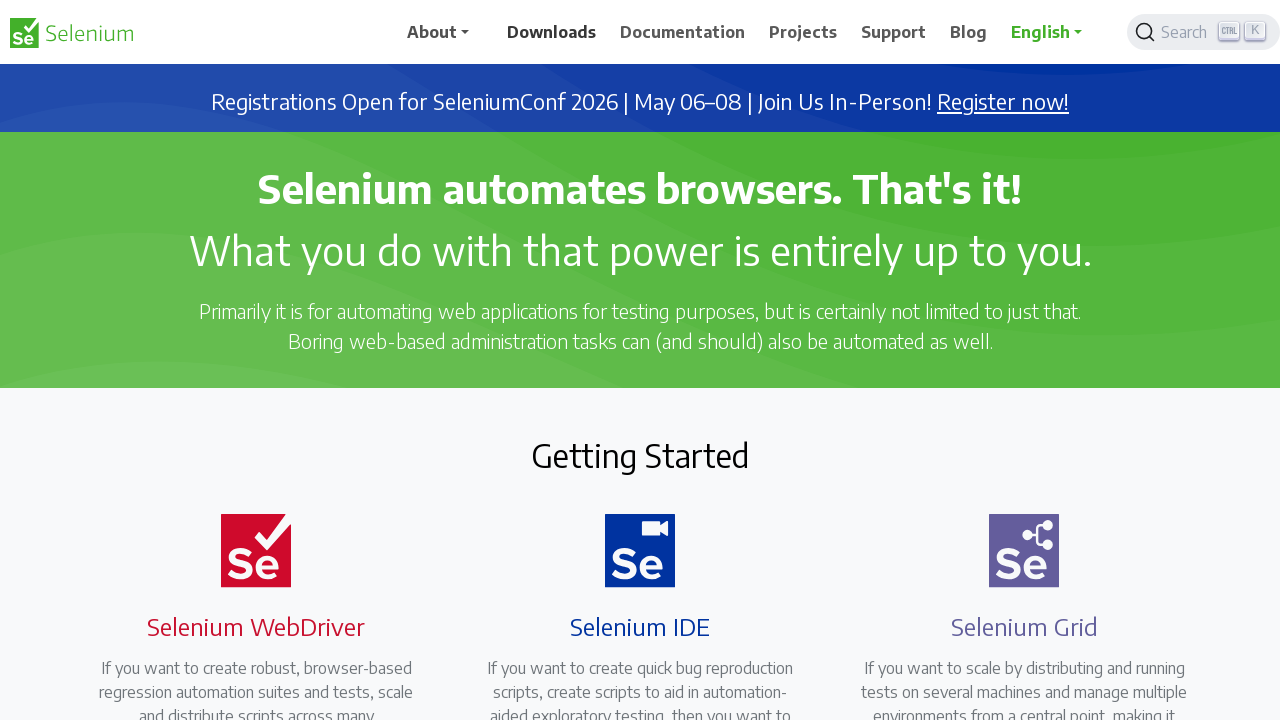

Clicked a navigation link while holding CTRL (opened in new tab)
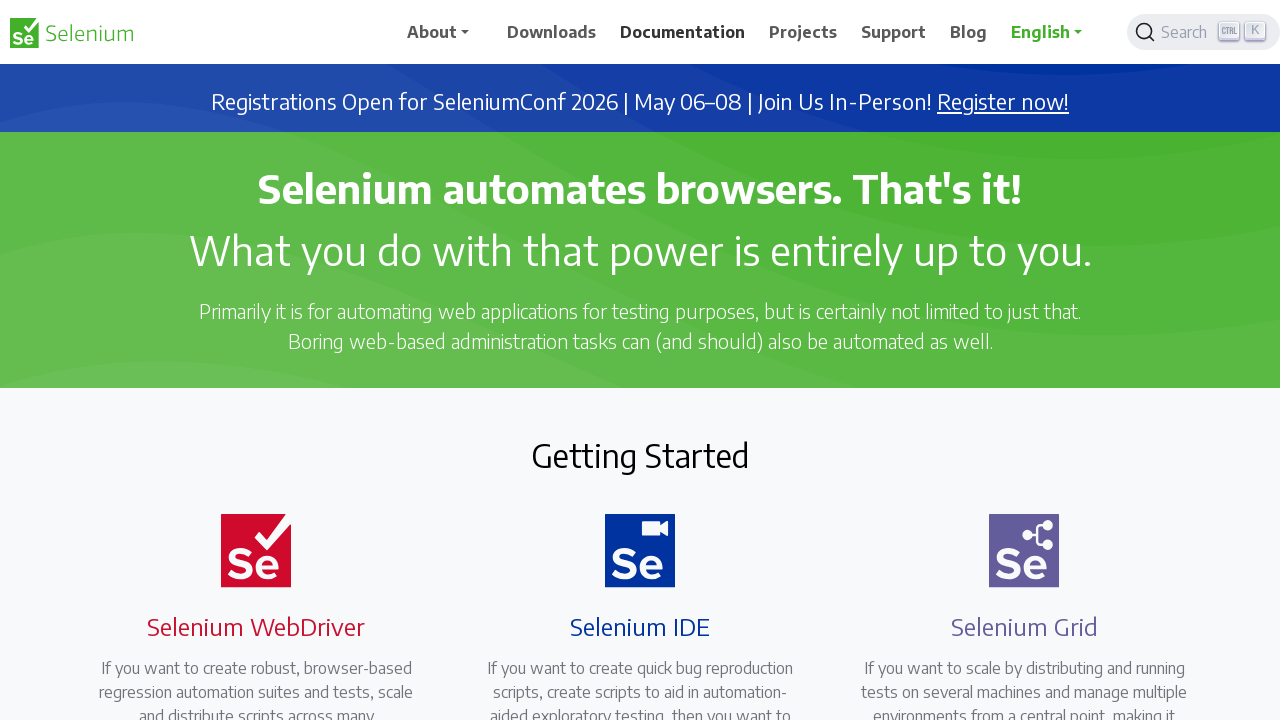

Clicked a navigation link while holding CTRL (opened in new tab)
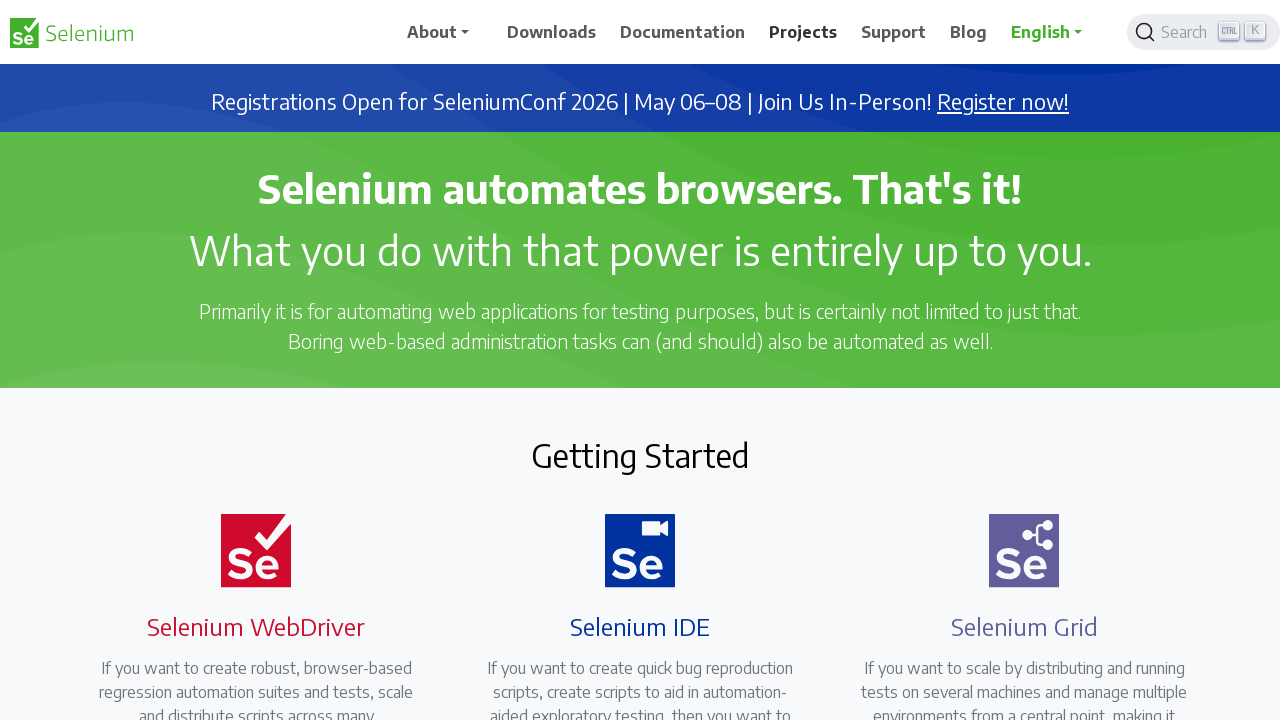

Clicked a navigation link while holding CTRL (opened in new tab)
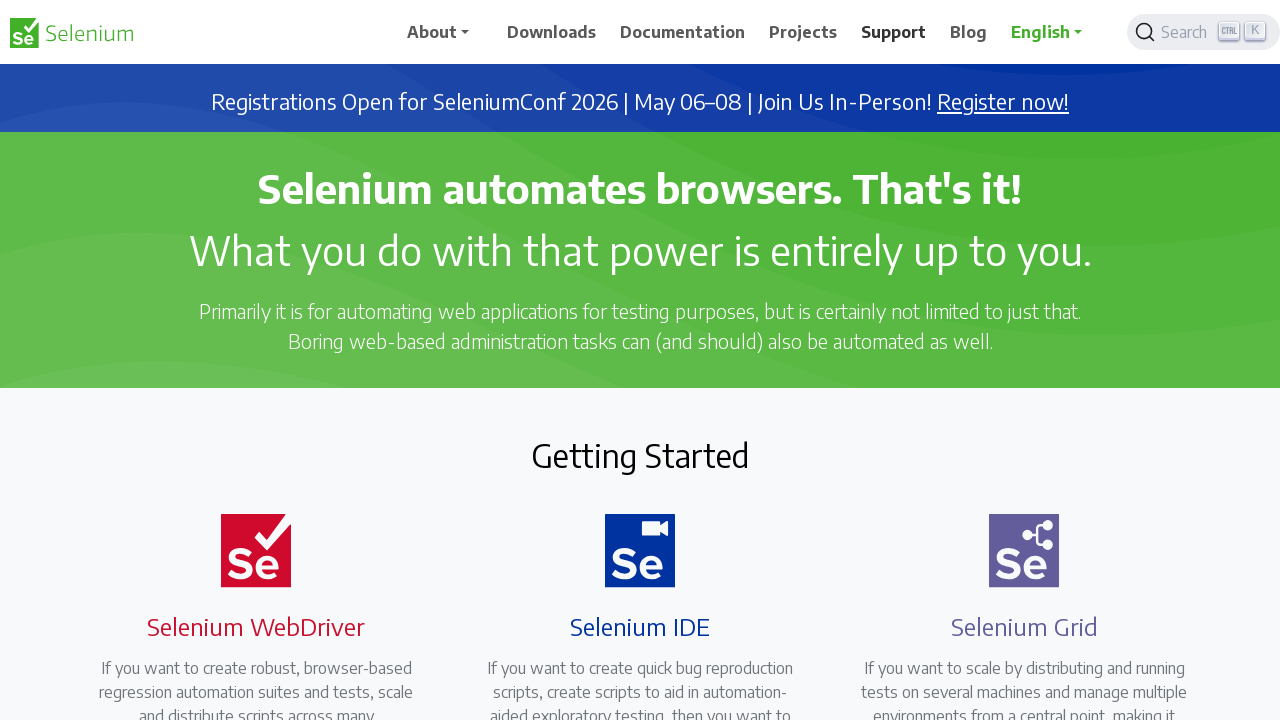

Clicked a navigation link while holding CTRL (opened in new tab)
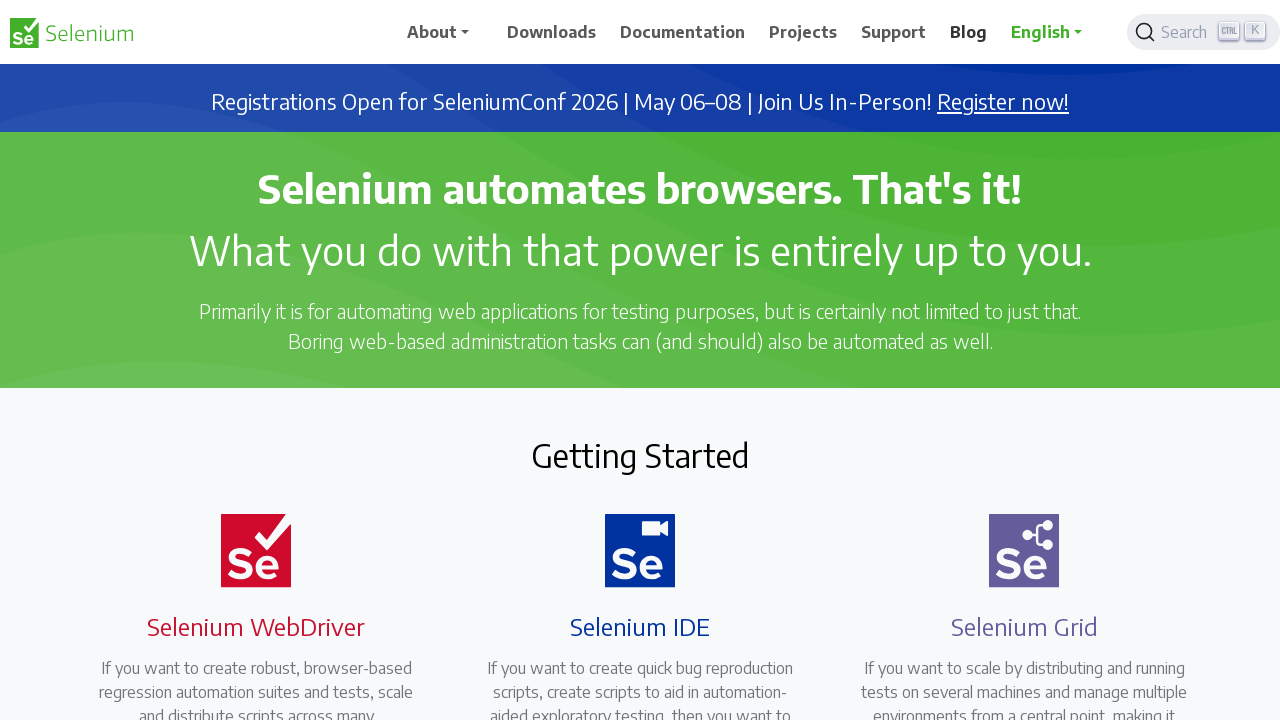

Clicked a navigation link while holding CTRL (opened in new tab)
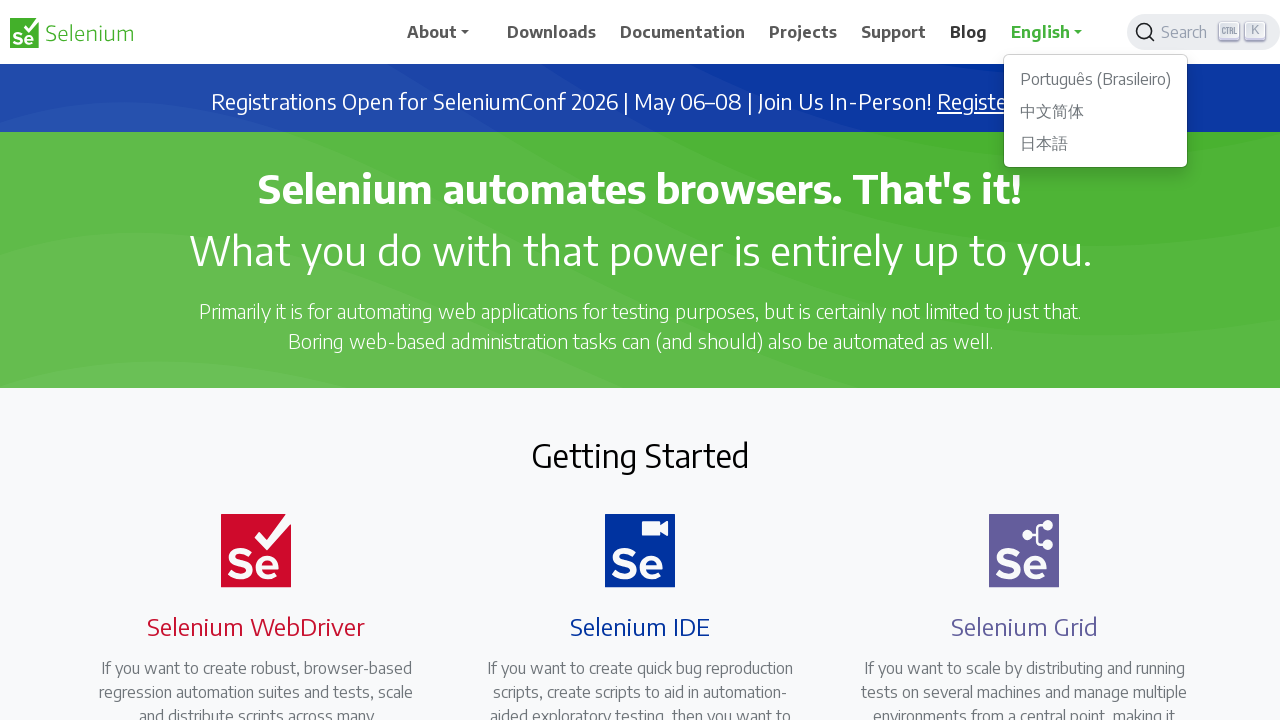

Released CTRL key after opening all navigation links
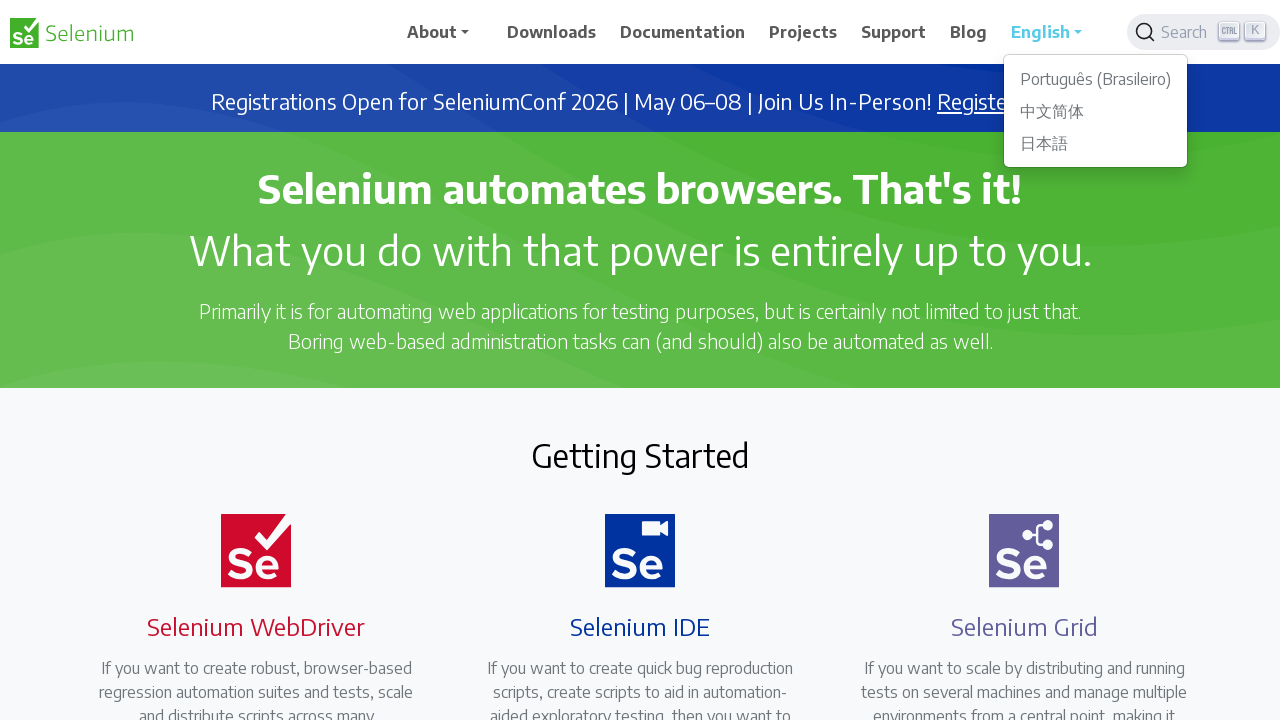

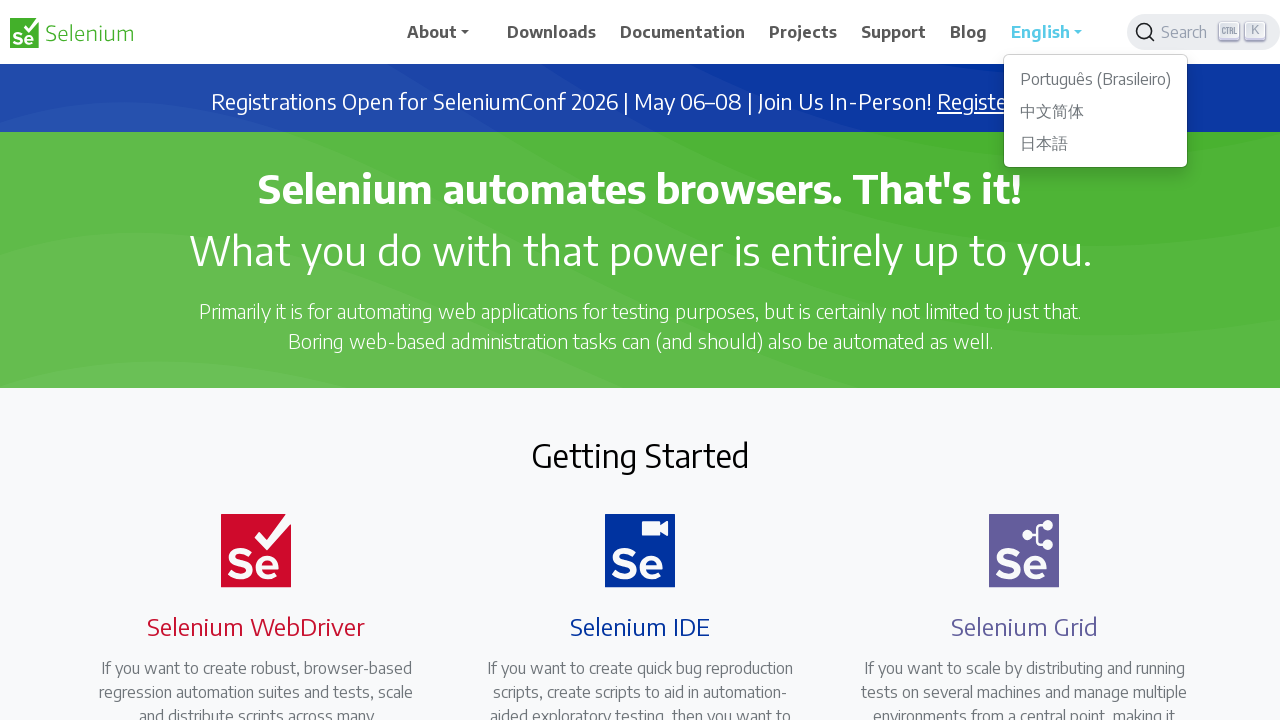